Tests table sorting functionality by clicking the Email column header and verifying the data is sorted in ascending order.

Starting URL: http://the-internet.herokuapp.com/tables

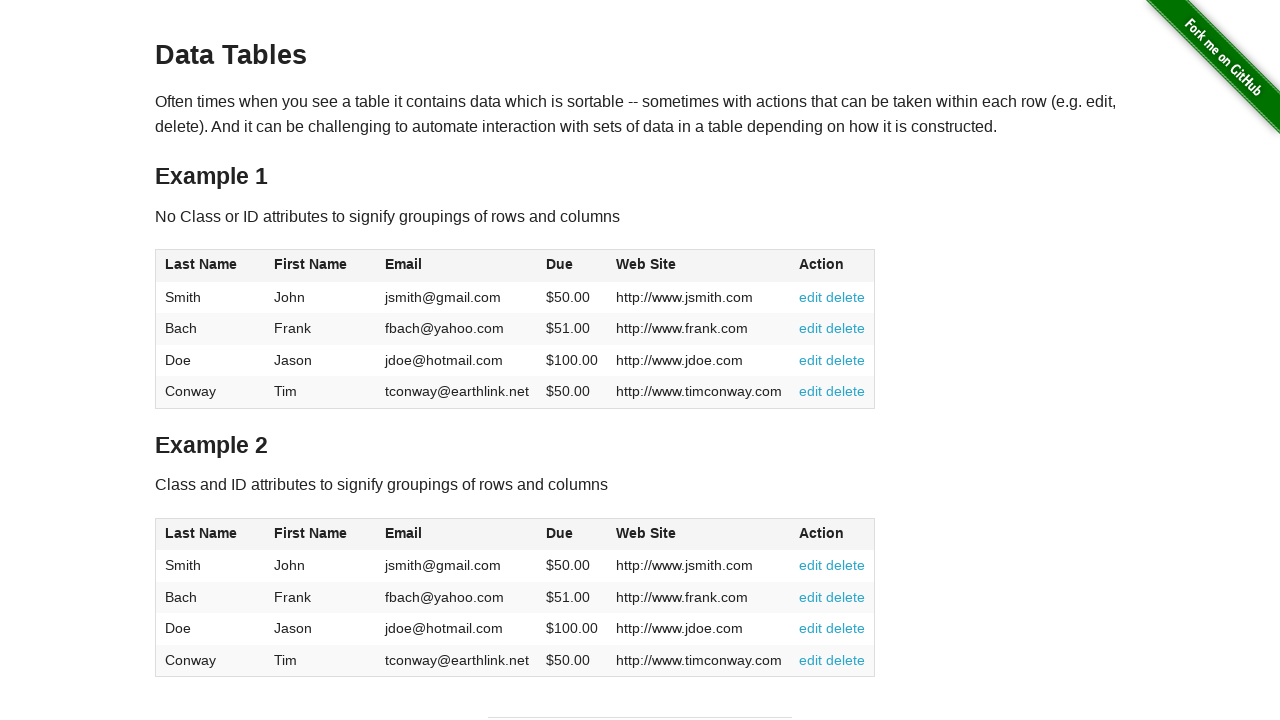

Clicked Email column header to sort at (457, 266) on #table1 thead tr th:nth-of-type(3)
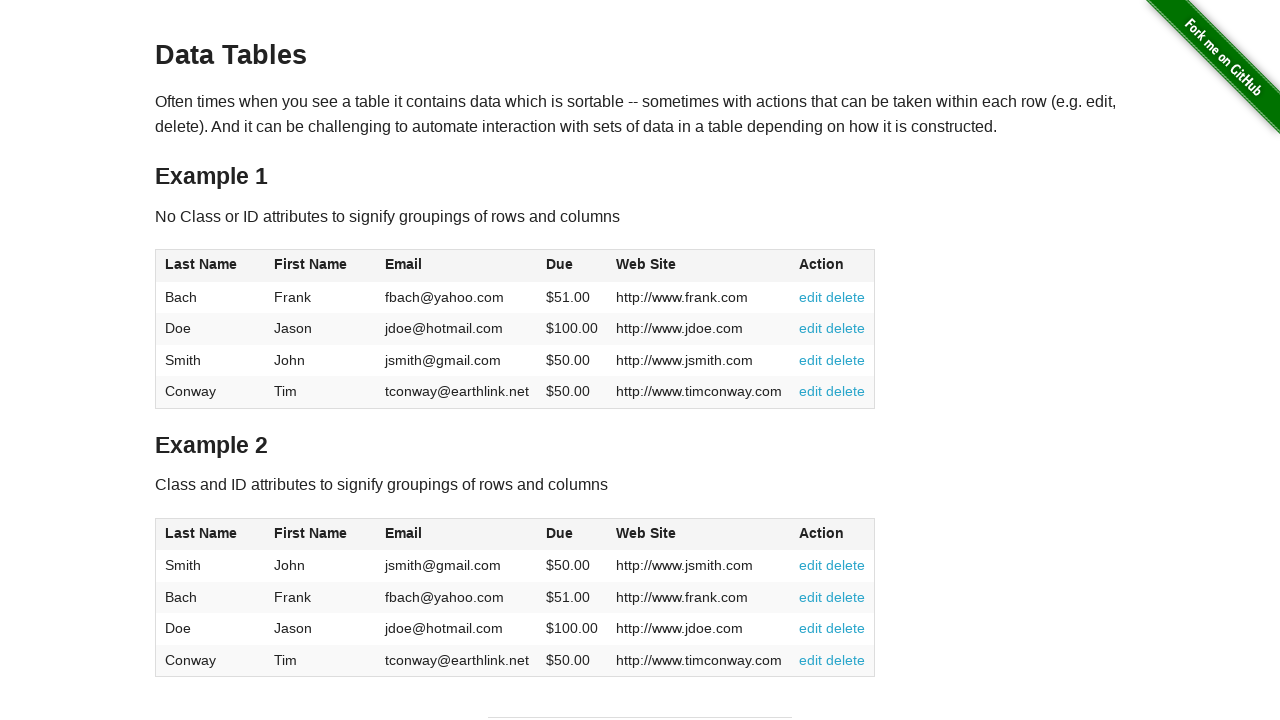

Table data loaded and sorted by Email column in ascending order
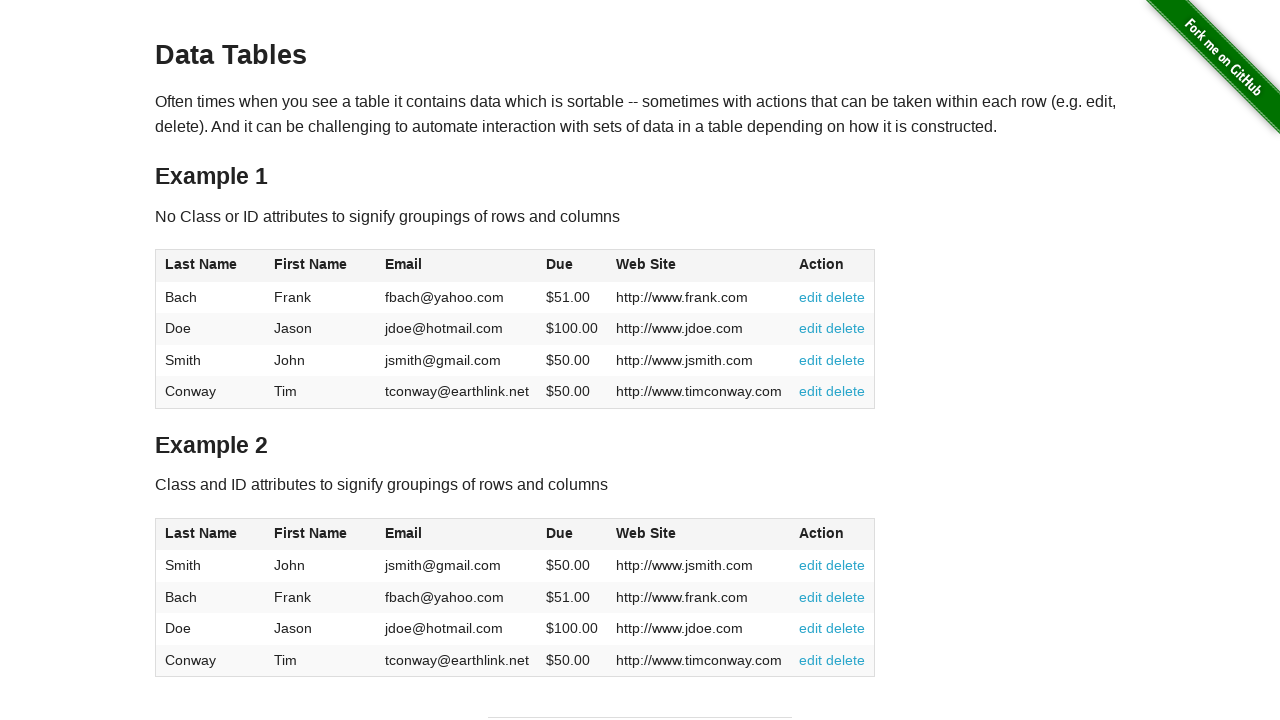

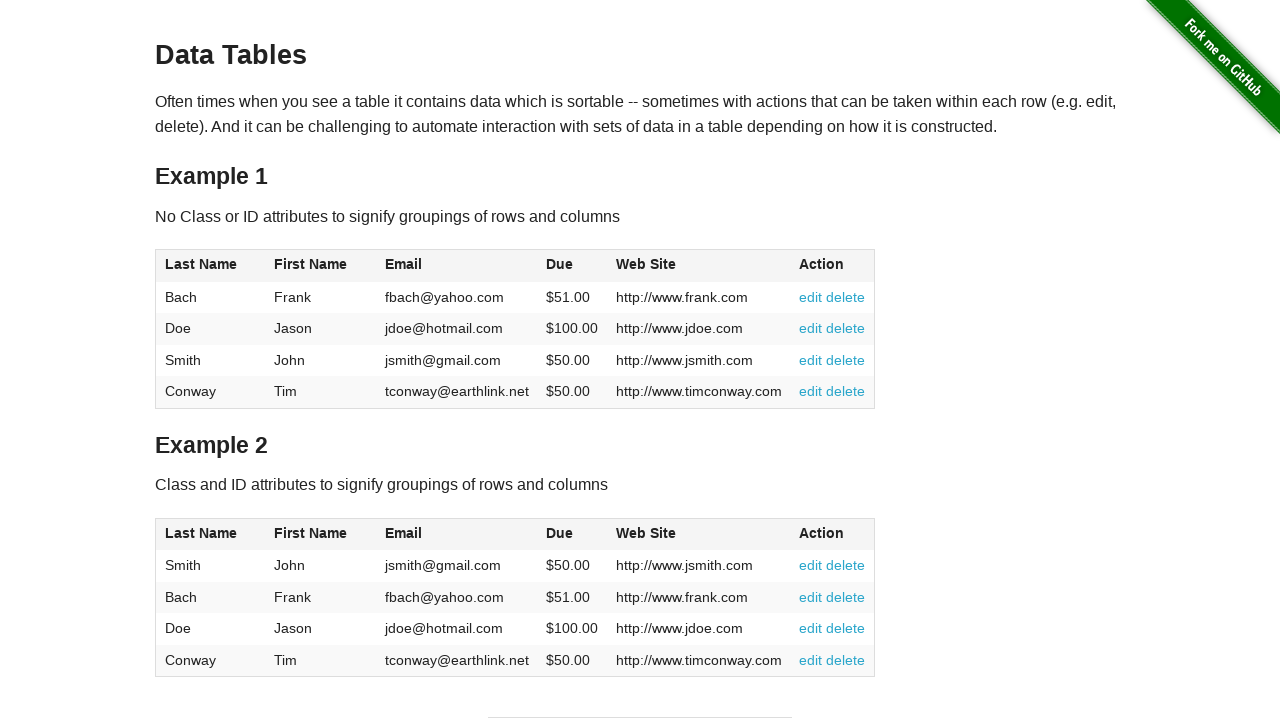